Tests that error icons appear when fields are empty and disappear when the error close button is clicked

Starting URL: https://www.saucedemo.com/

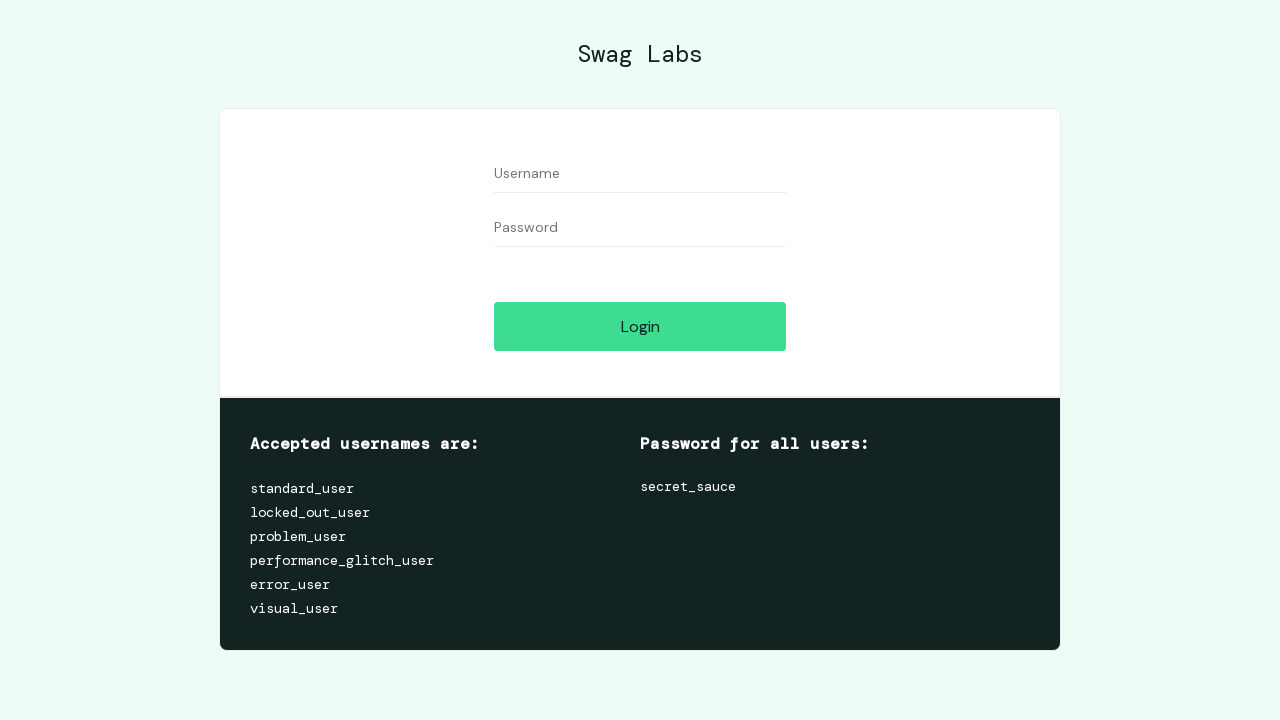

Clicked login button without filling any fields at (640, 326) on #login-button
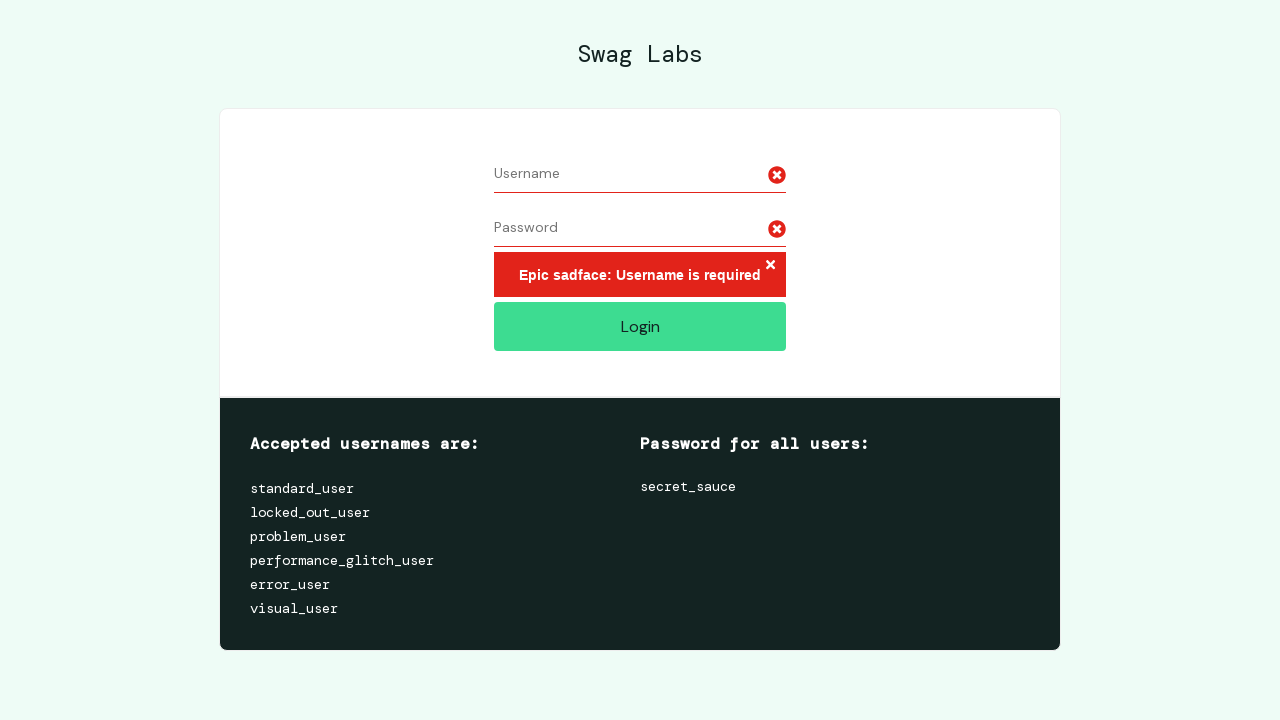

Error icons appeared on the form
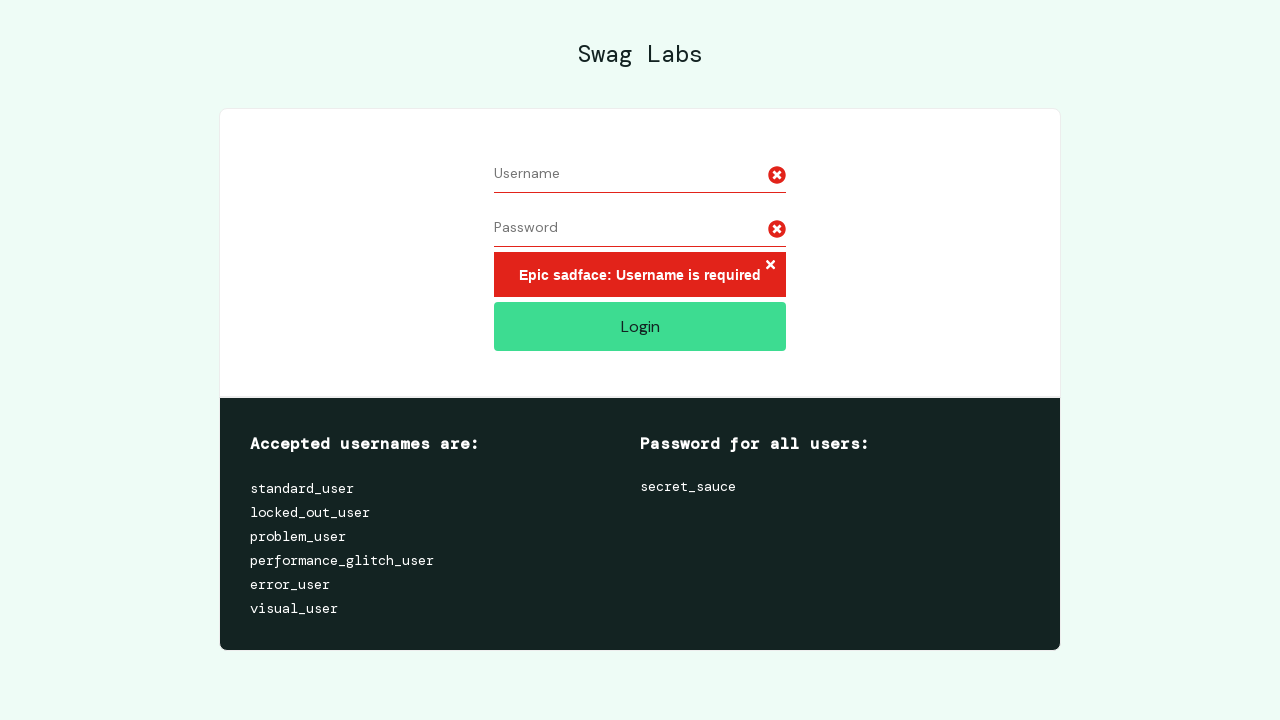

Clicked error close button to dismiss the error at (770, 266) on .error-button
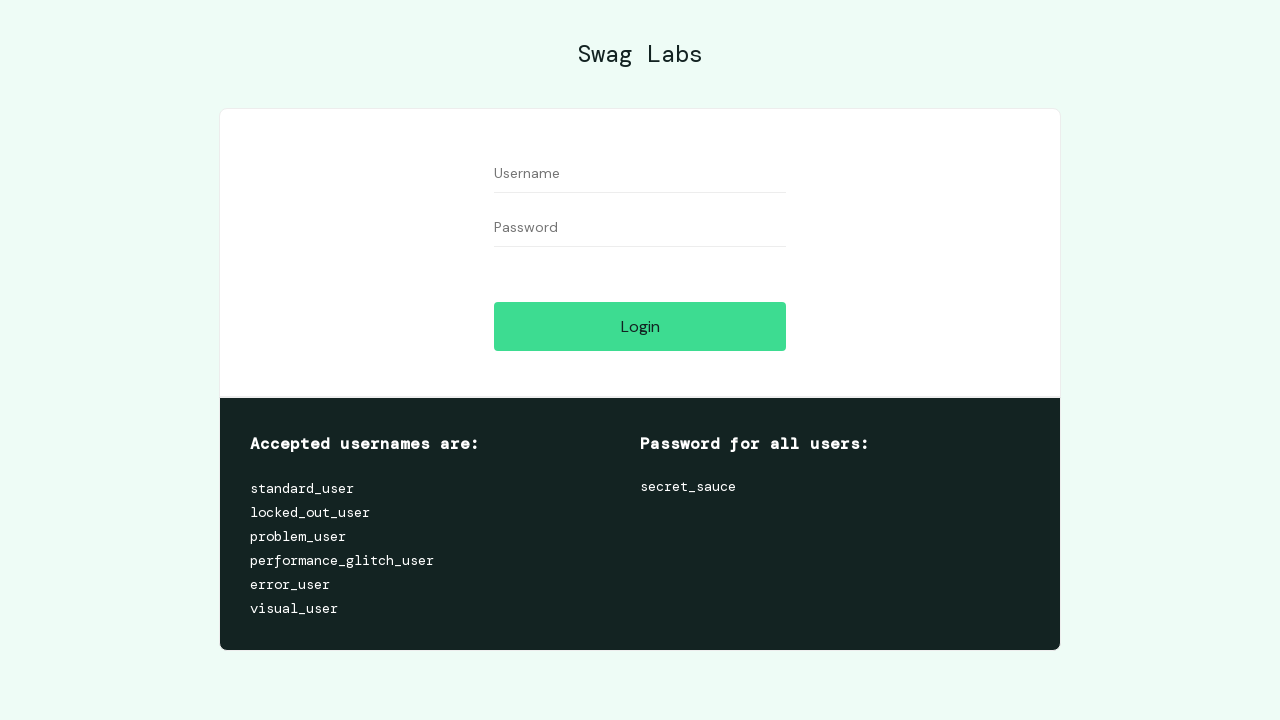

Error icons have been removed from the form
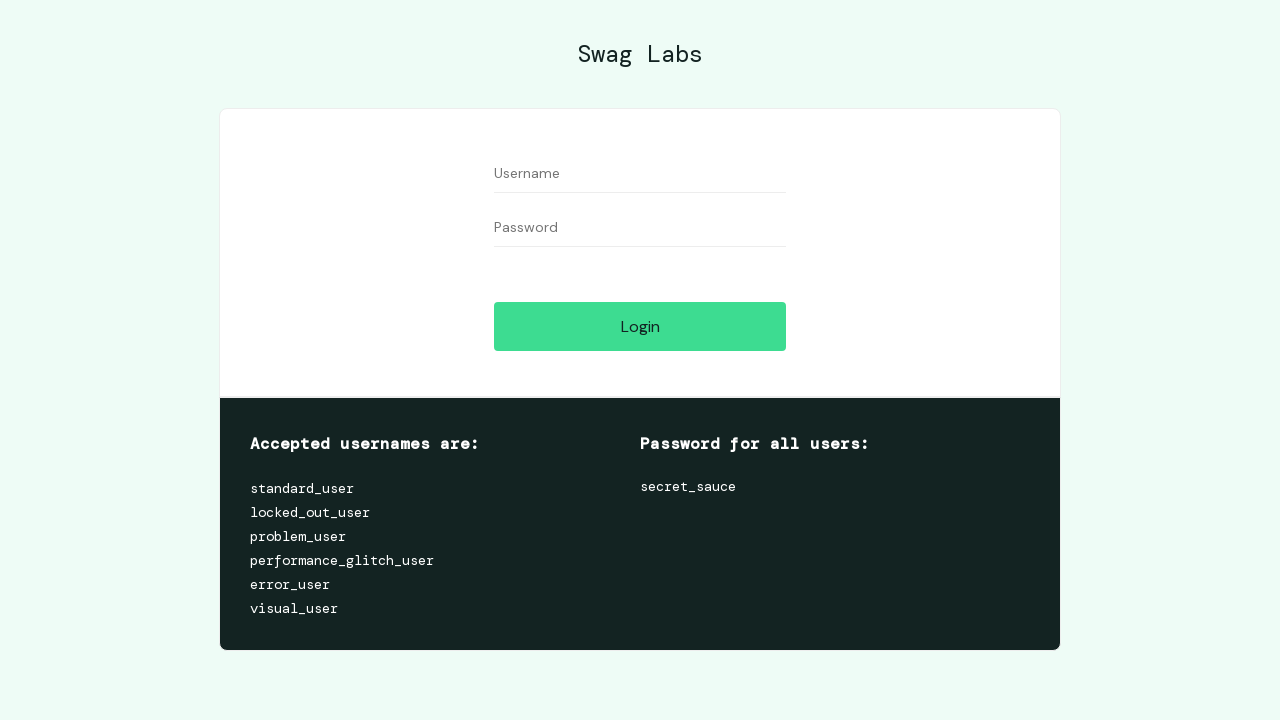

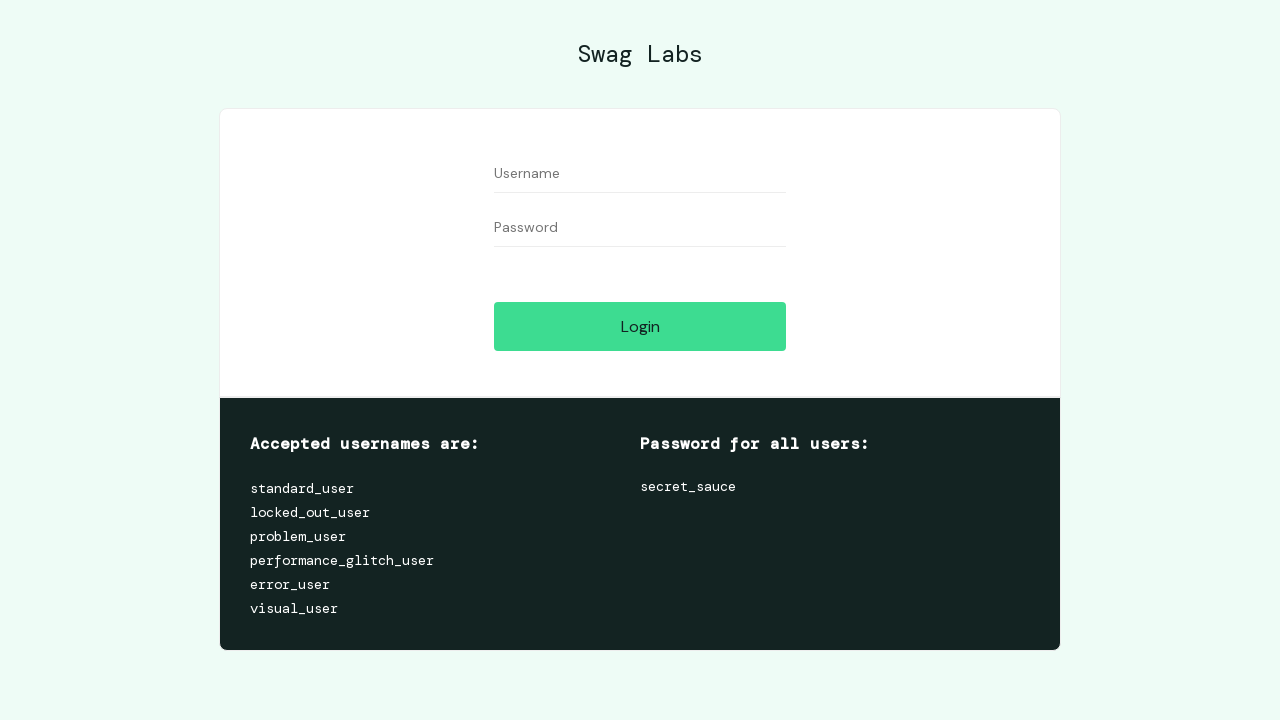